Tests that the todo counter displays the current number of items

Starting URL: https://demo.playwright.dev/todomvc

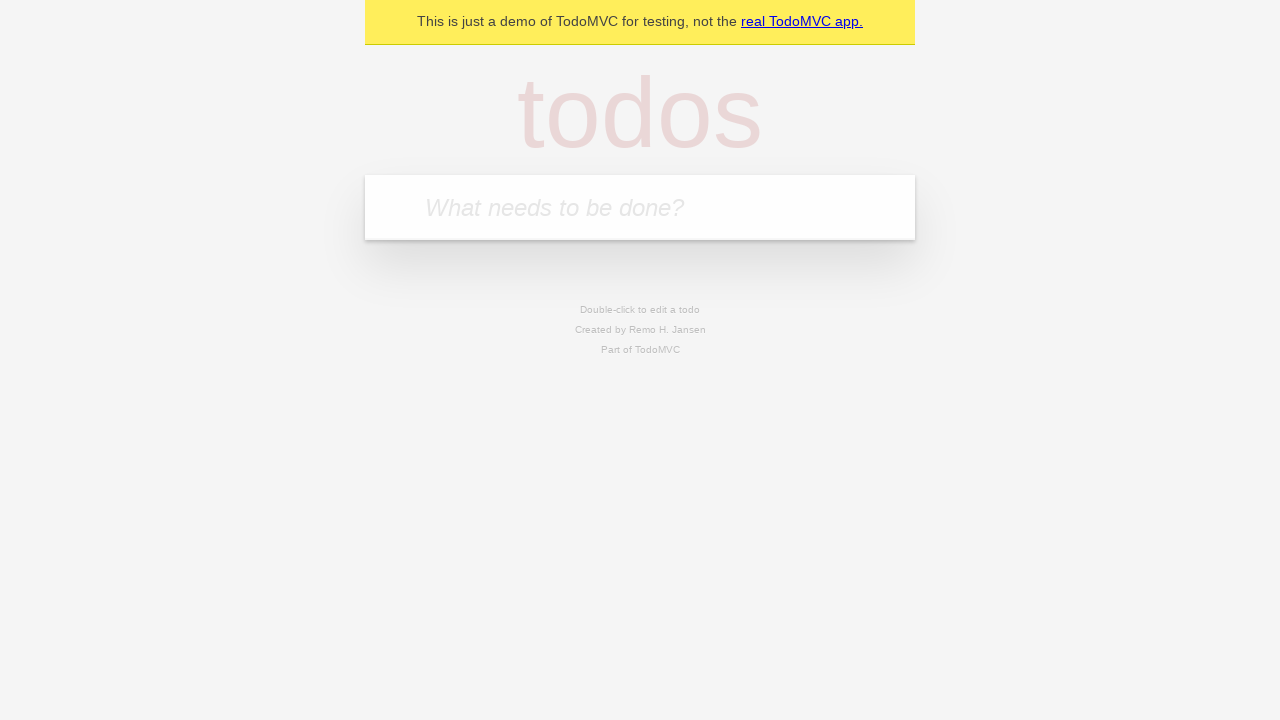

Filled todo input with 'buy some cheese' on internal:attr=[placeholder="What needs to be done?"i]
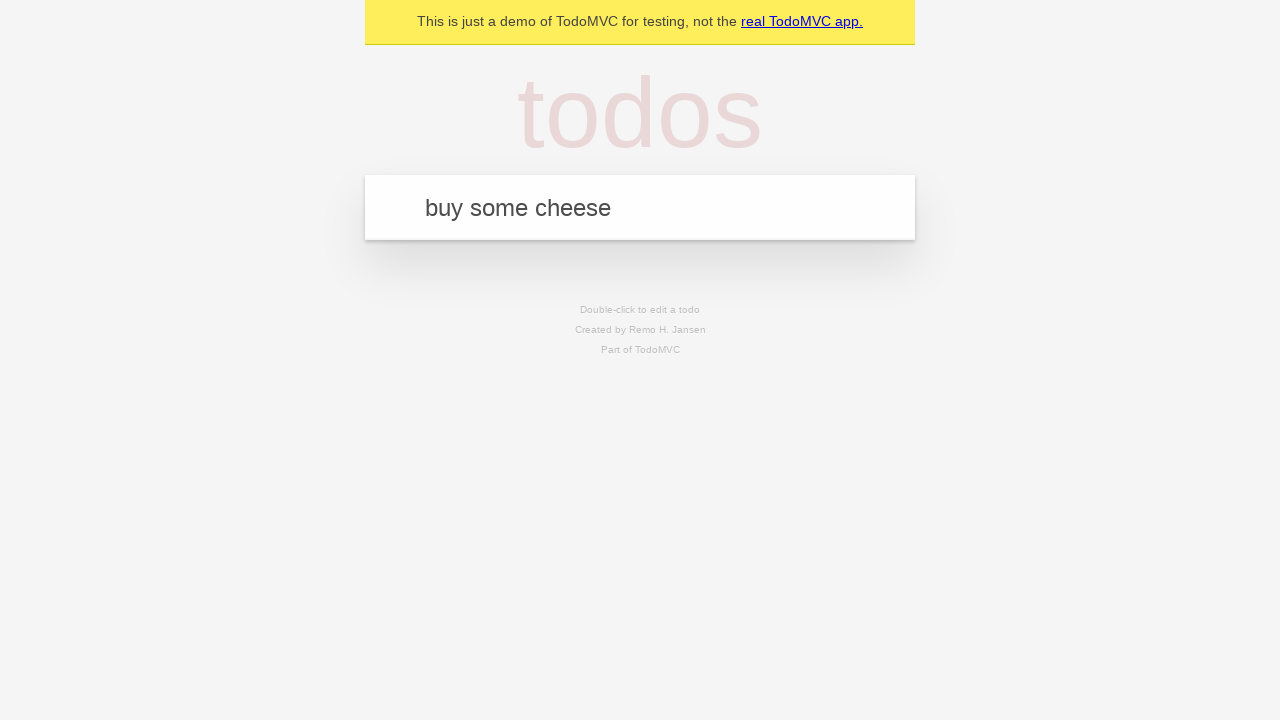

Pressed Enter to create first todo item on internal:attr=[placeholder="What needs to be done?"i]
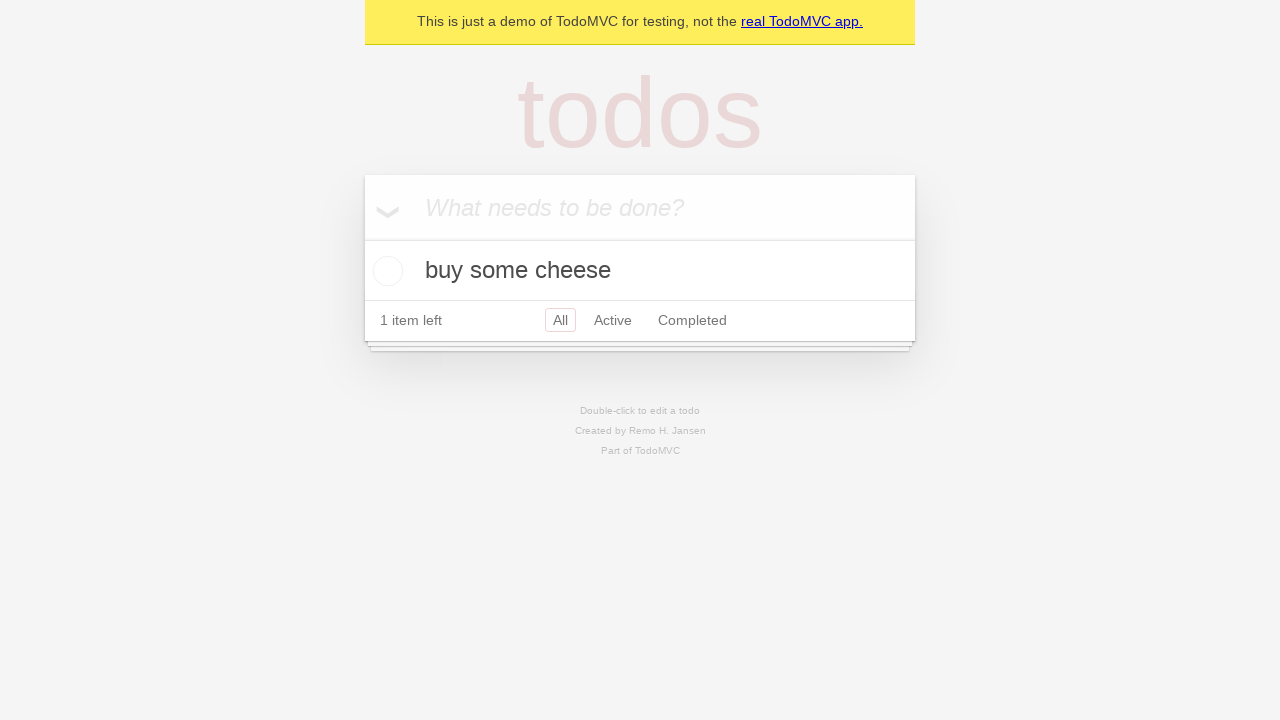

Todo counter element appeared
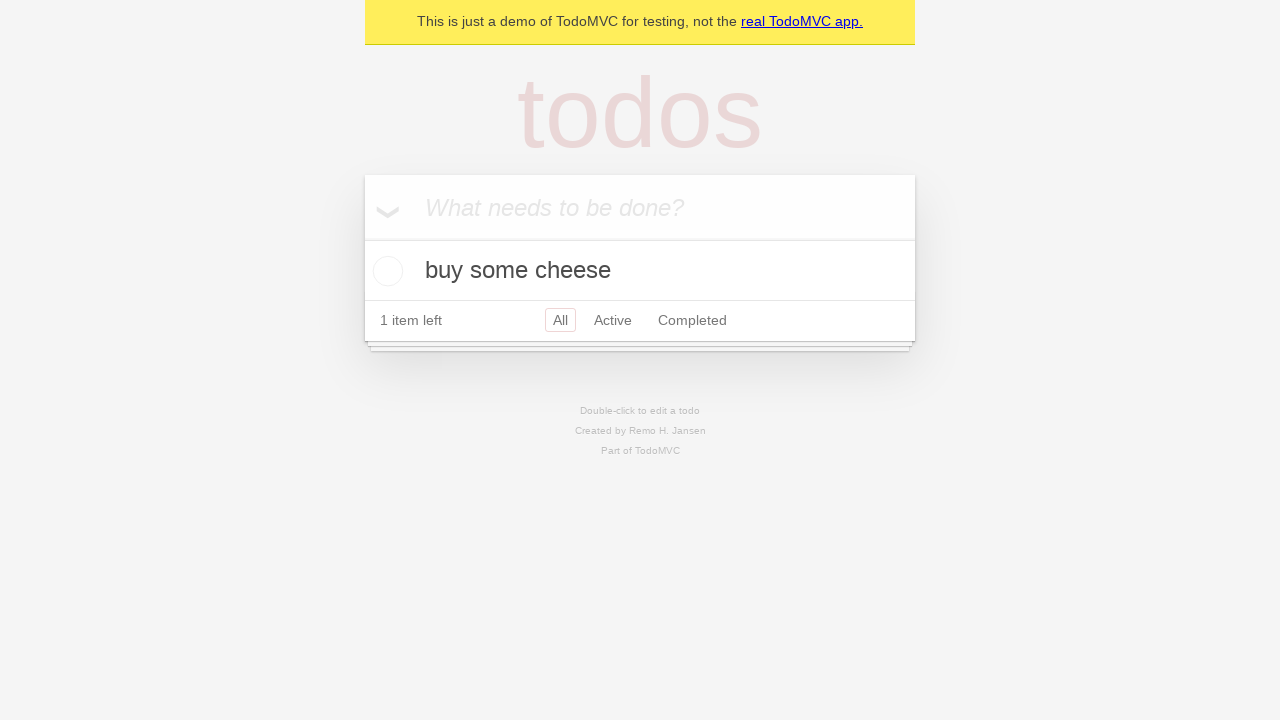

Filled todo input with 'feed the cat' on internal:attr=[placeholder="What needs to be done?"i]
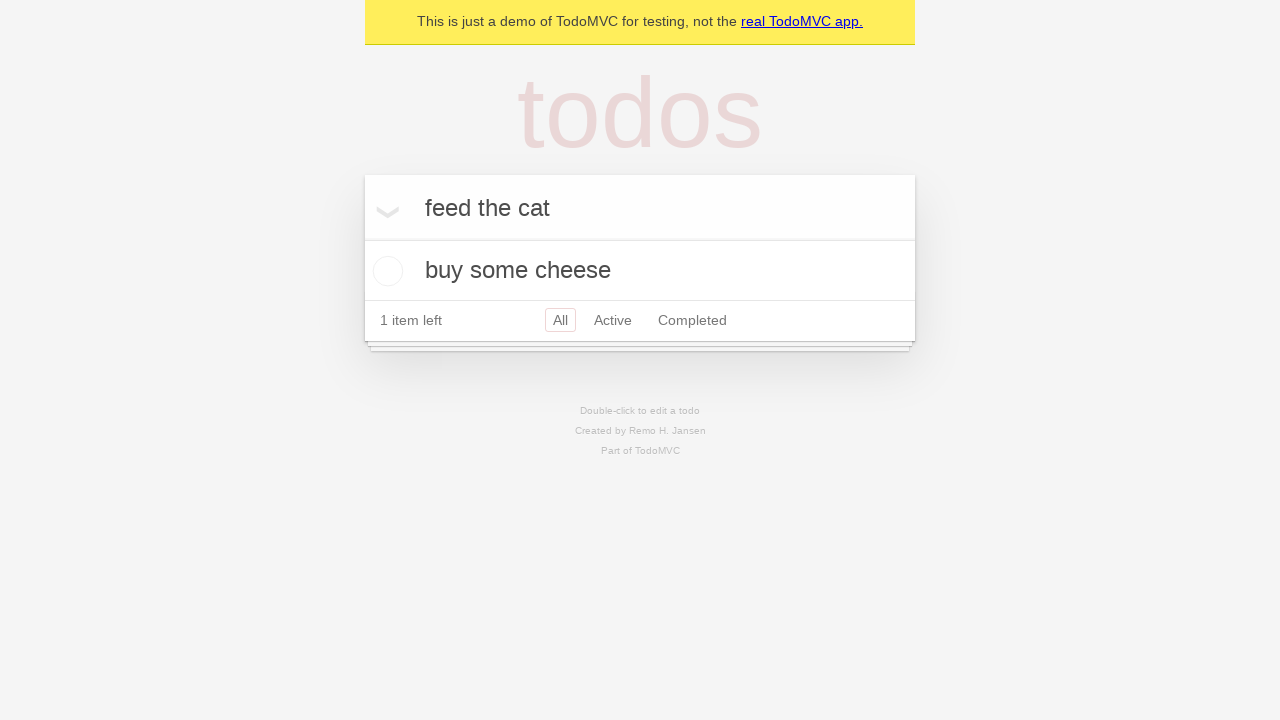

Pressed Enter to create second todo item on internal:attr=[placeholder="What needs to be done?"i]
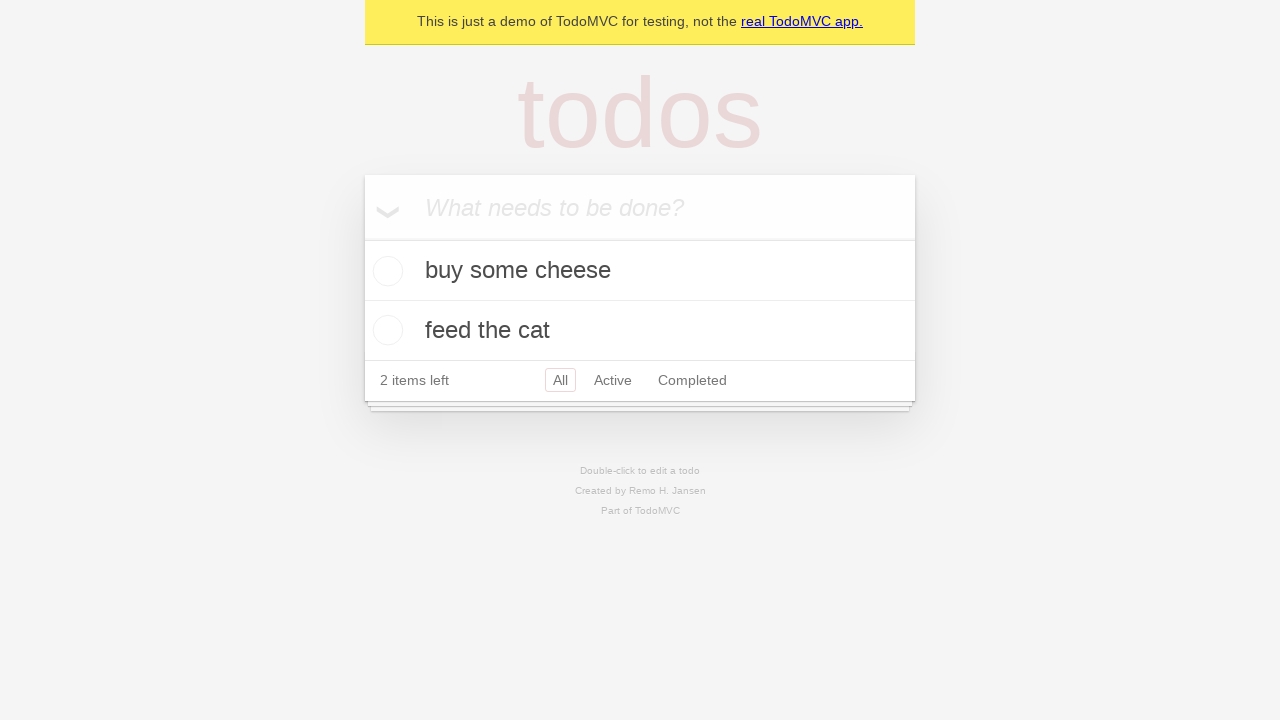

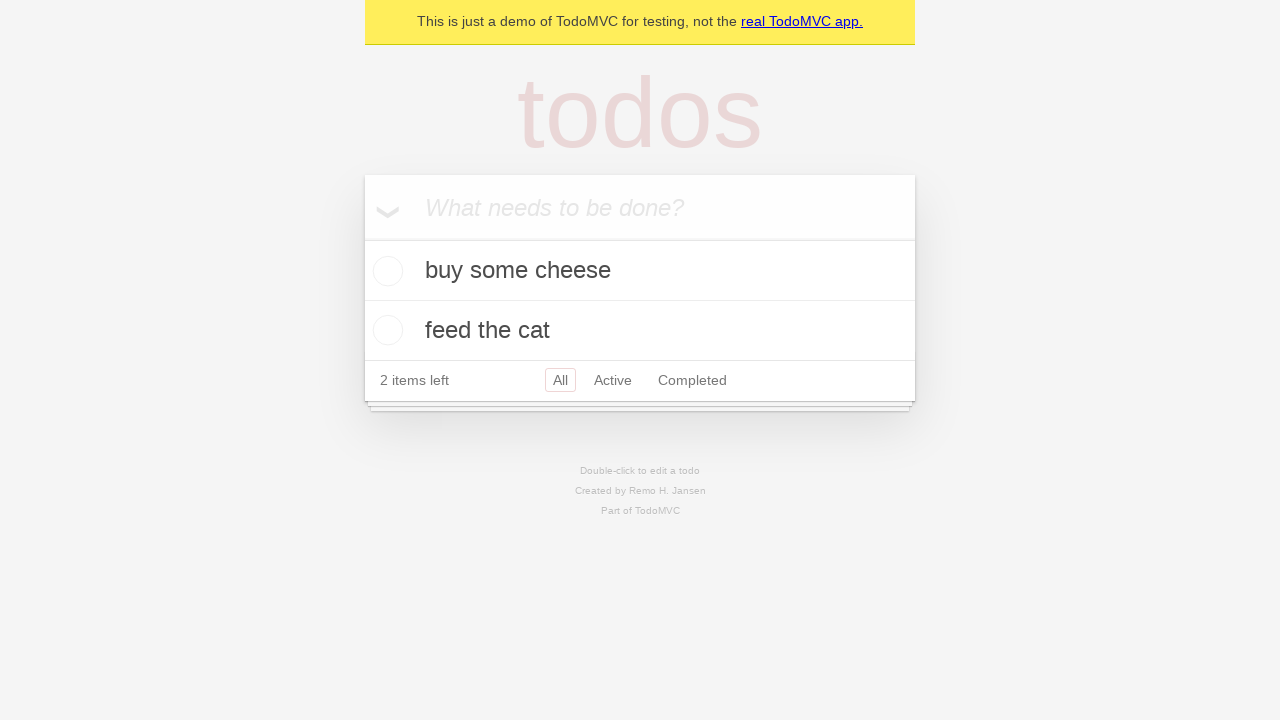